Simple browser check that navigates to the Checkly homepage to verify the page loads successfully

Starting URL: https://checklyhq.com/

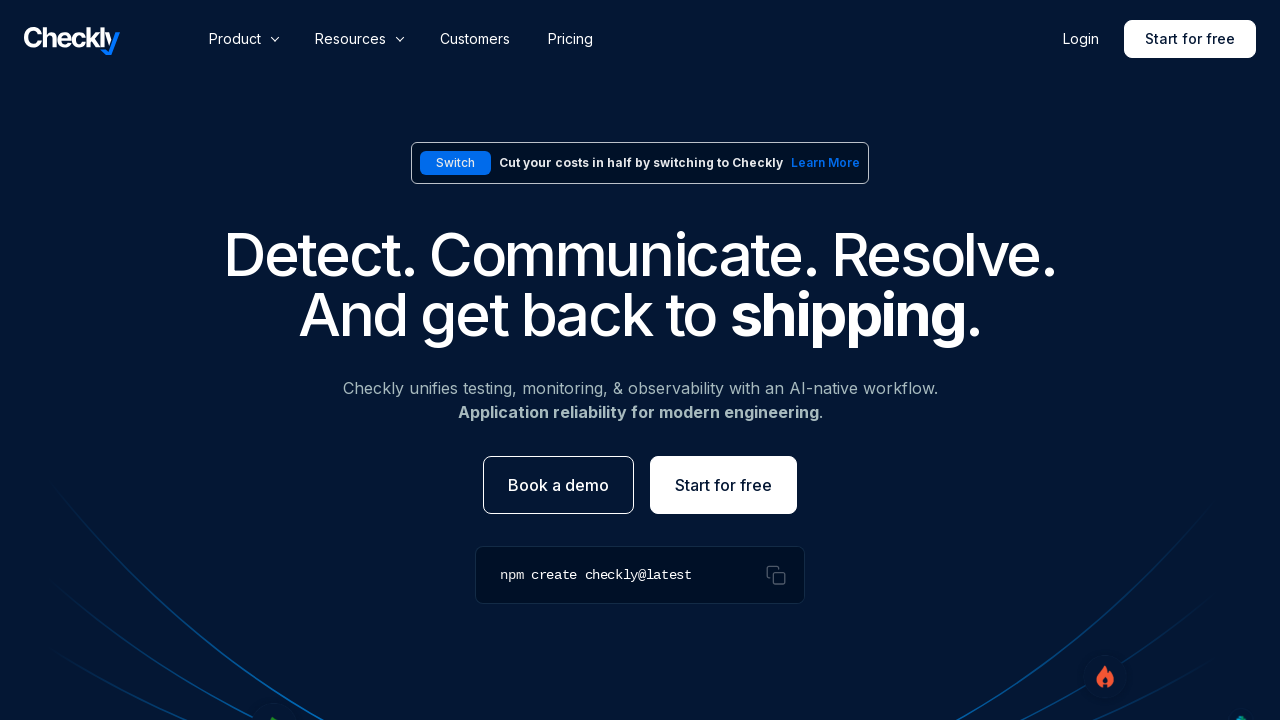

Waited for page to reach domcontentloaded state
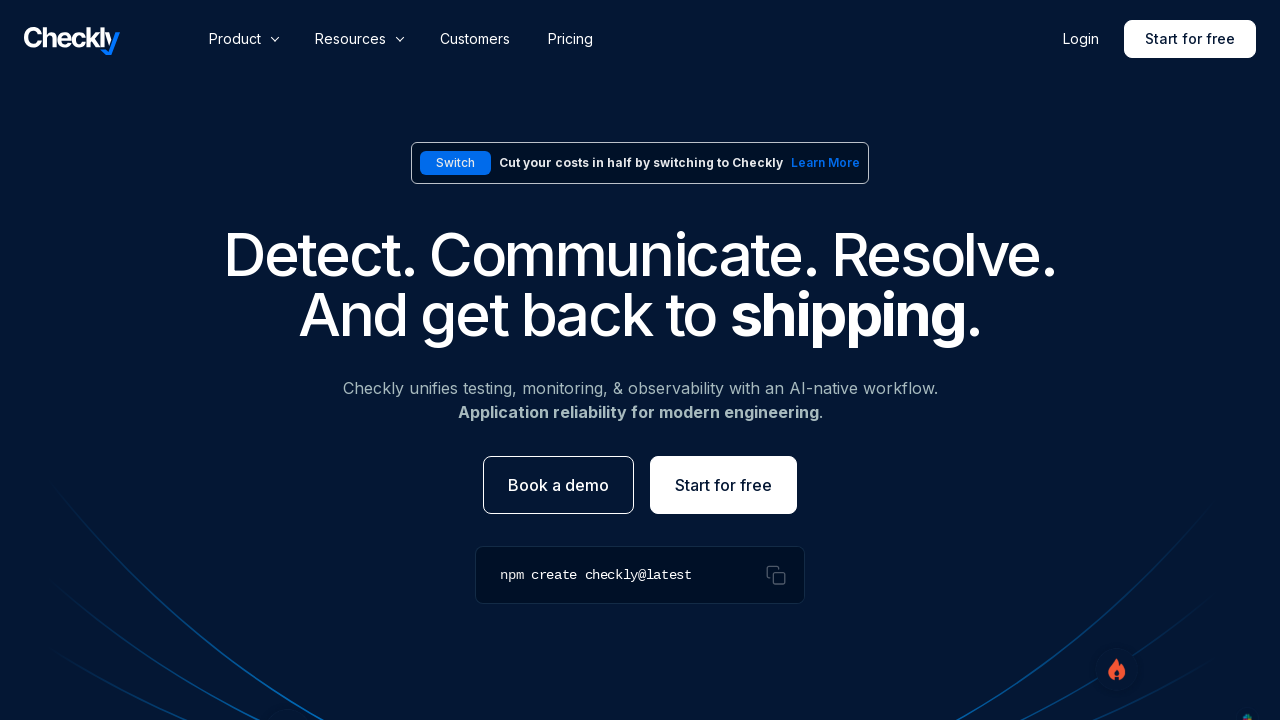

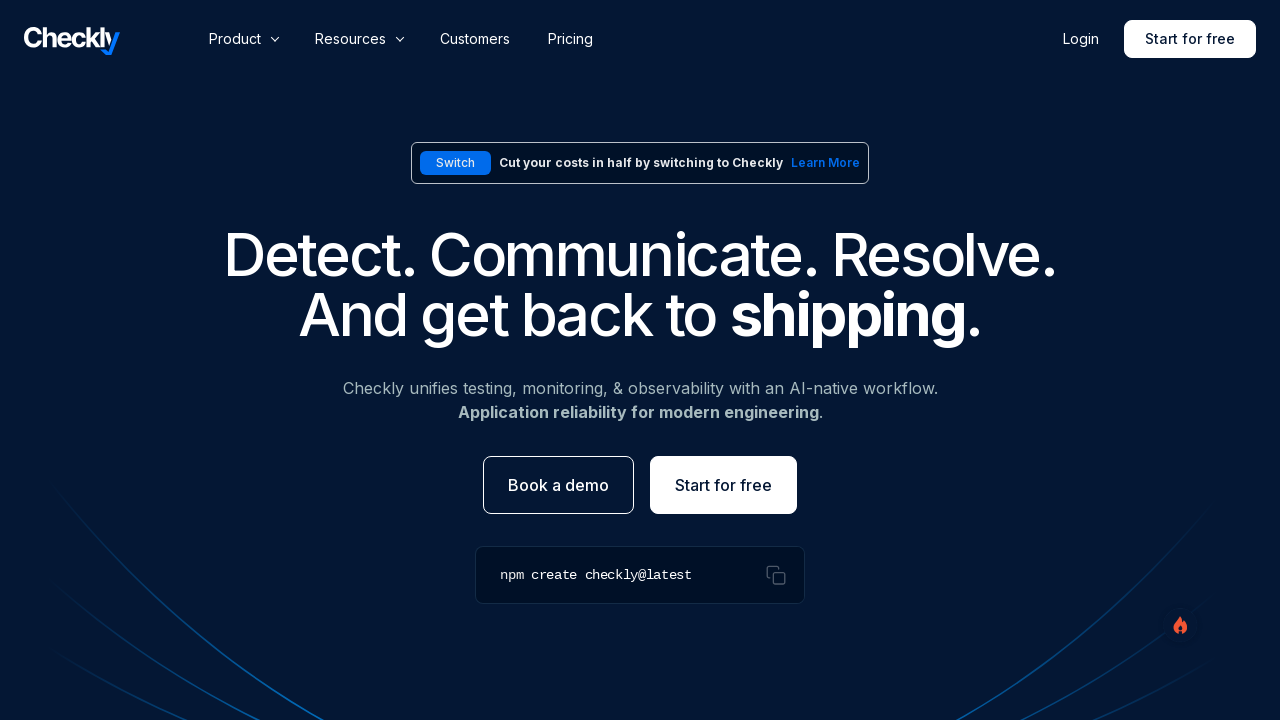